Tests that the currently applied filter link is highlighted with selected class

Starting URL: https://demo.playwright.dev/todomvc

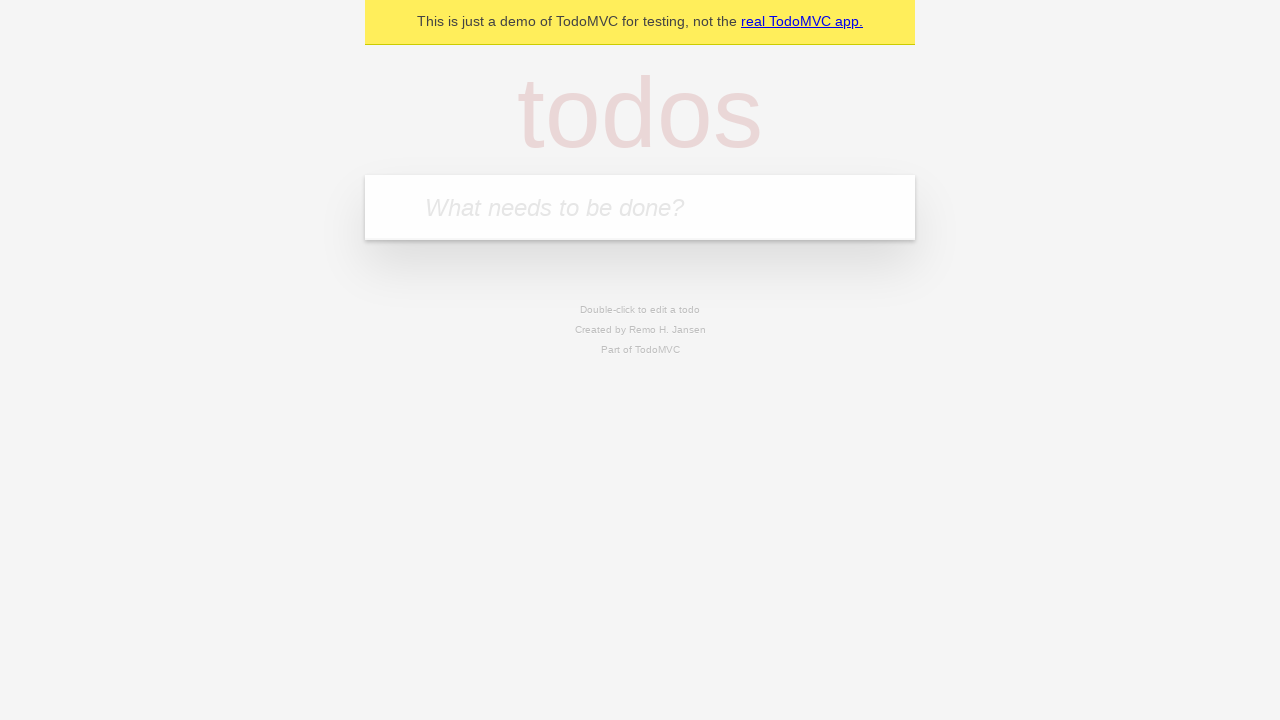

Filled todo input with 'buy some cheese' on internal:attr=[placeholder="What needs to be done?"i]
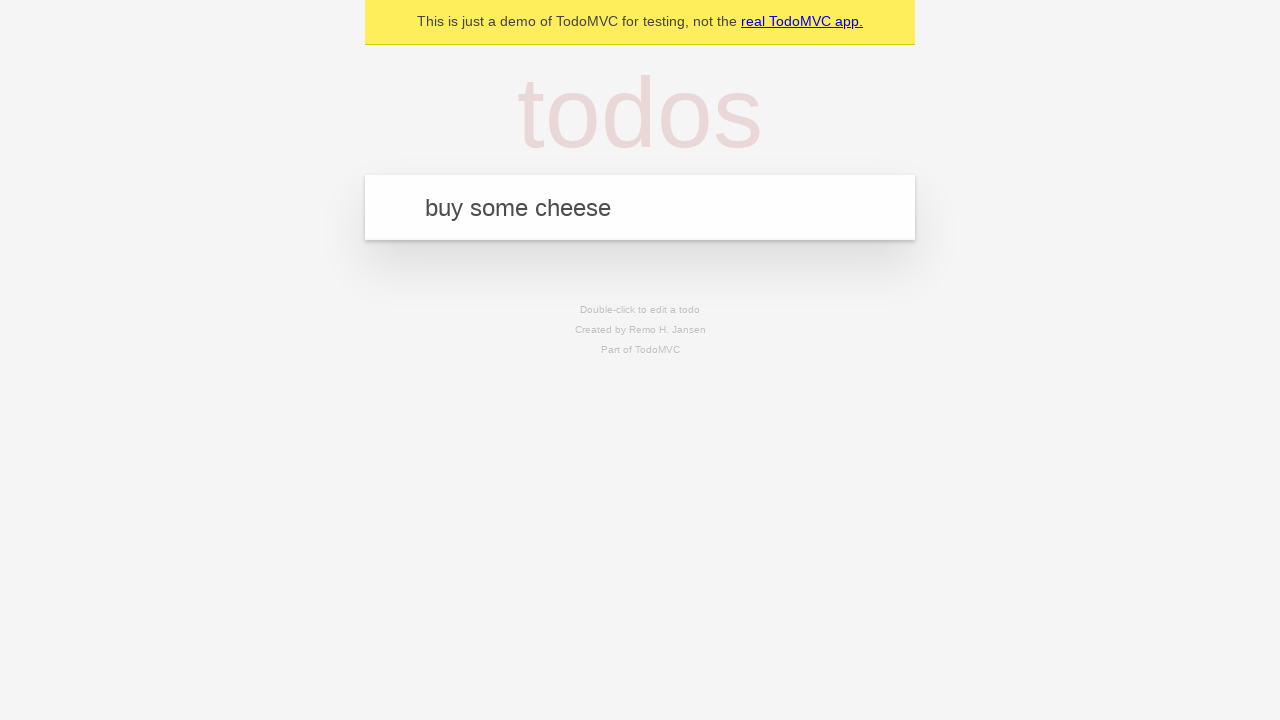

Pressed Enter to add todo 'buy some cheese' on internal:attr=[placeholder="What needs to be done?"i]
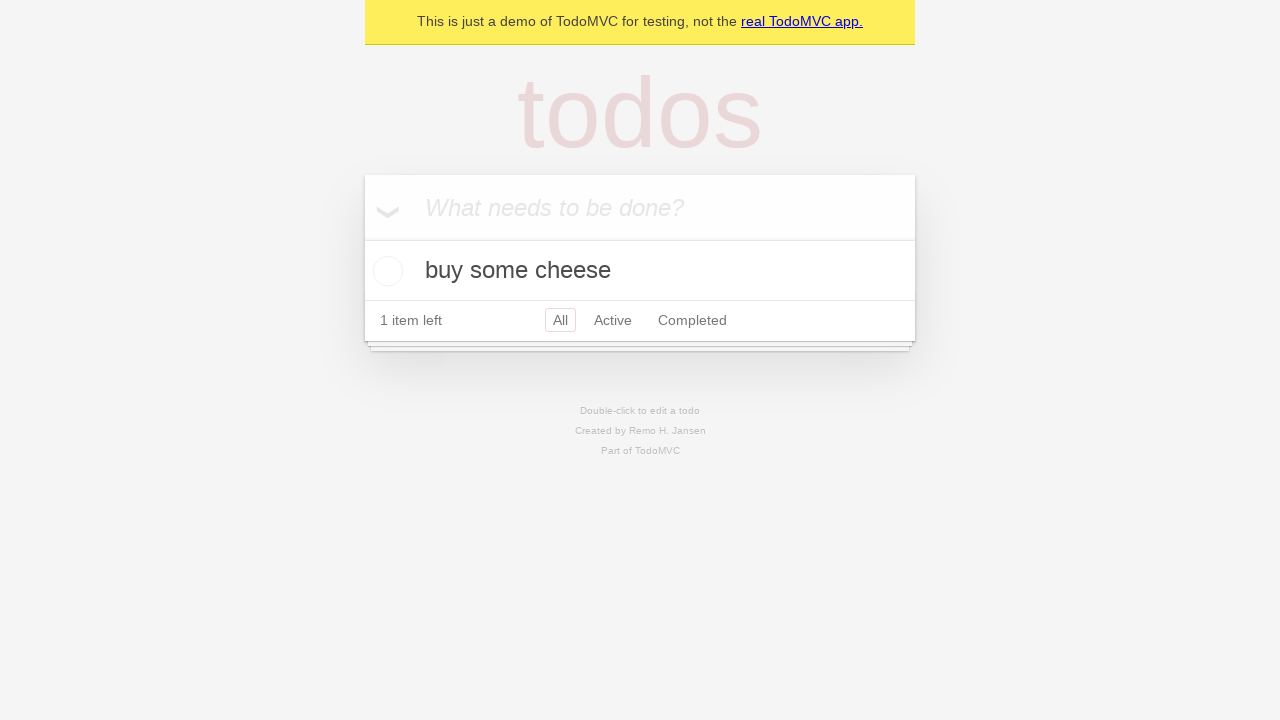

Filled todo input with 'feed the cat' on internal:attr=[placeholder="What needs to be done?"i]
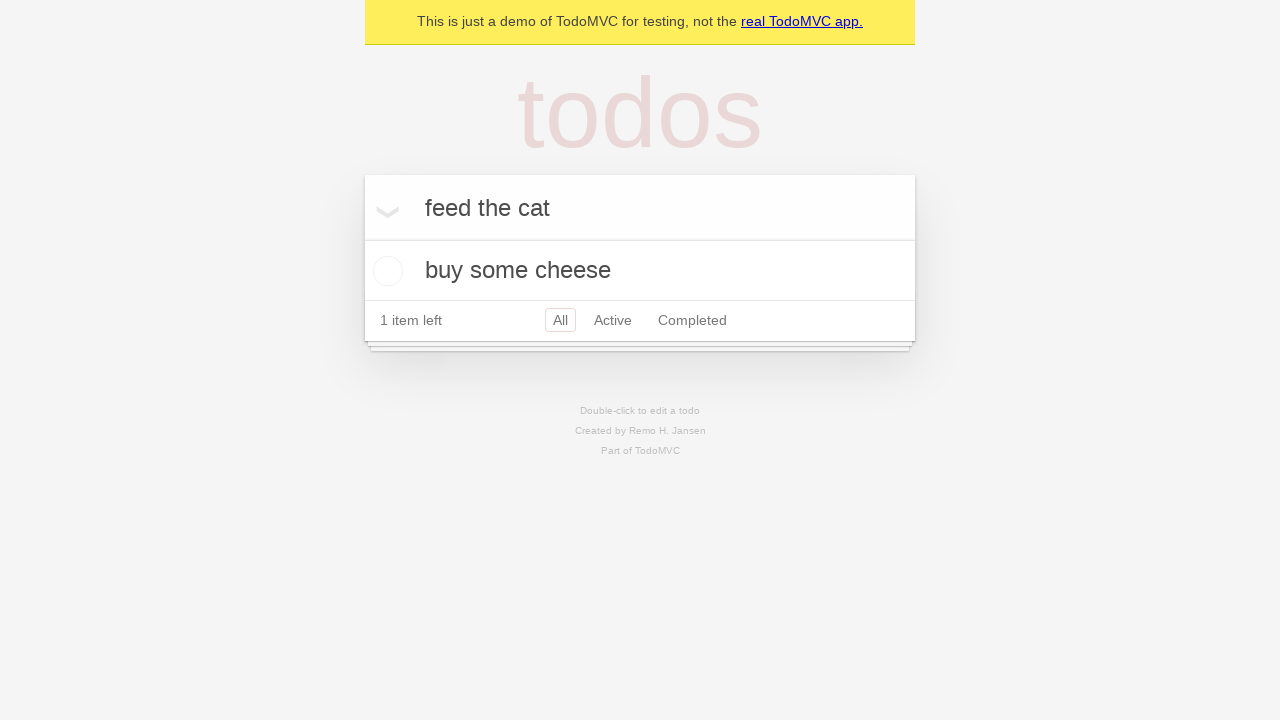

Pressed Enter to add todo 'feed the cat' on internal:attr=[placeholder="What needs to be done?"i]
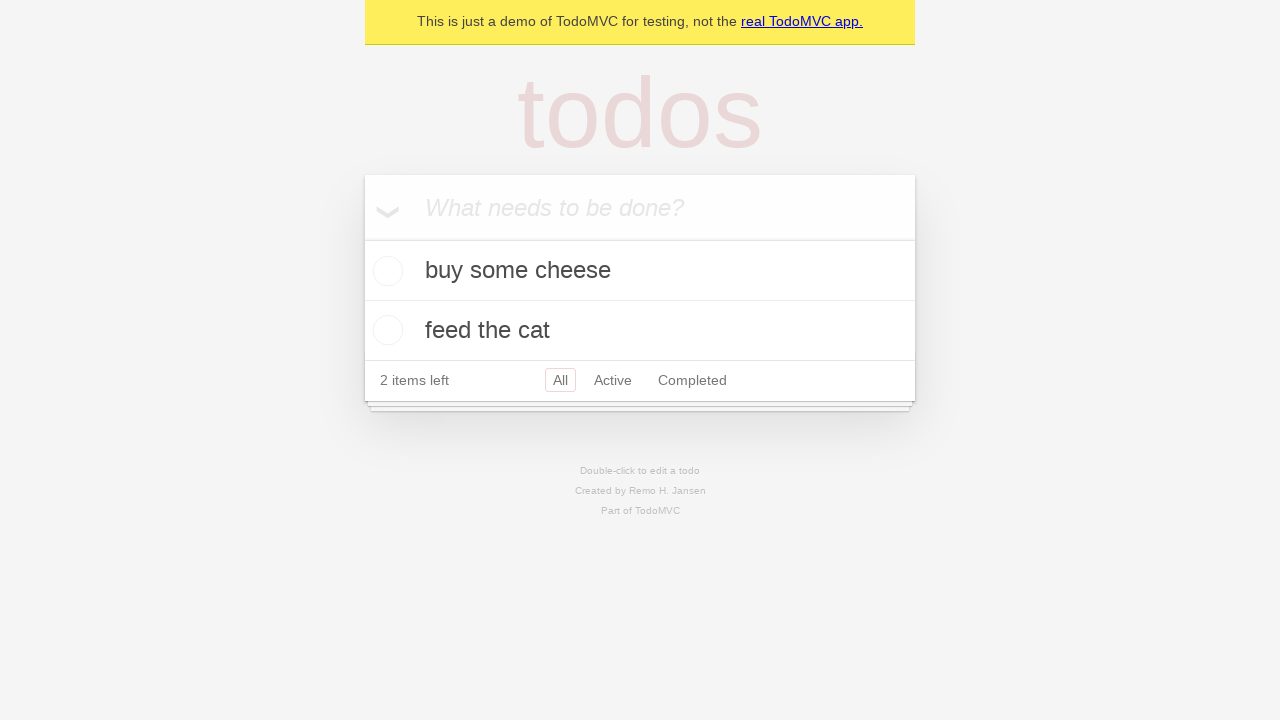

Filled todo input with 'book a doctors appointment' on internal:attr=[placeholder="What needs to be done?"i]
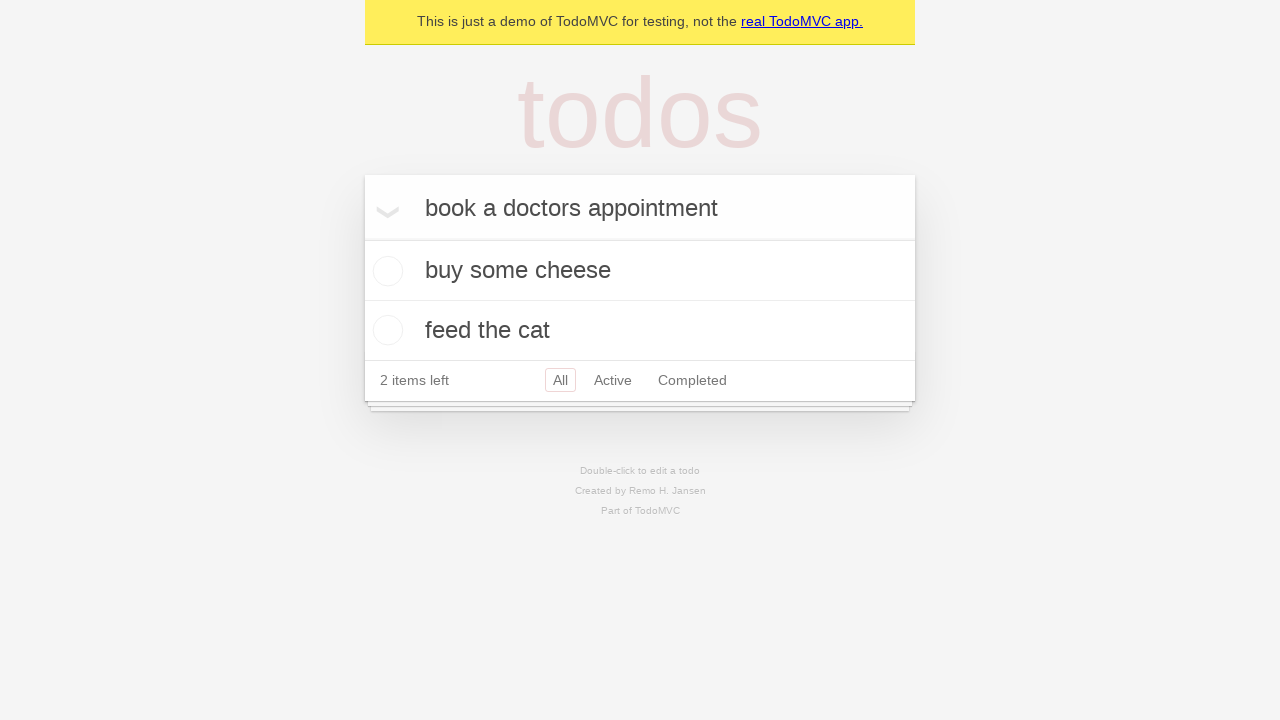

Pressed Enter to add todo 'book a doctors appointment' on internal:attr=[placeholder="What needs to be done?"i]
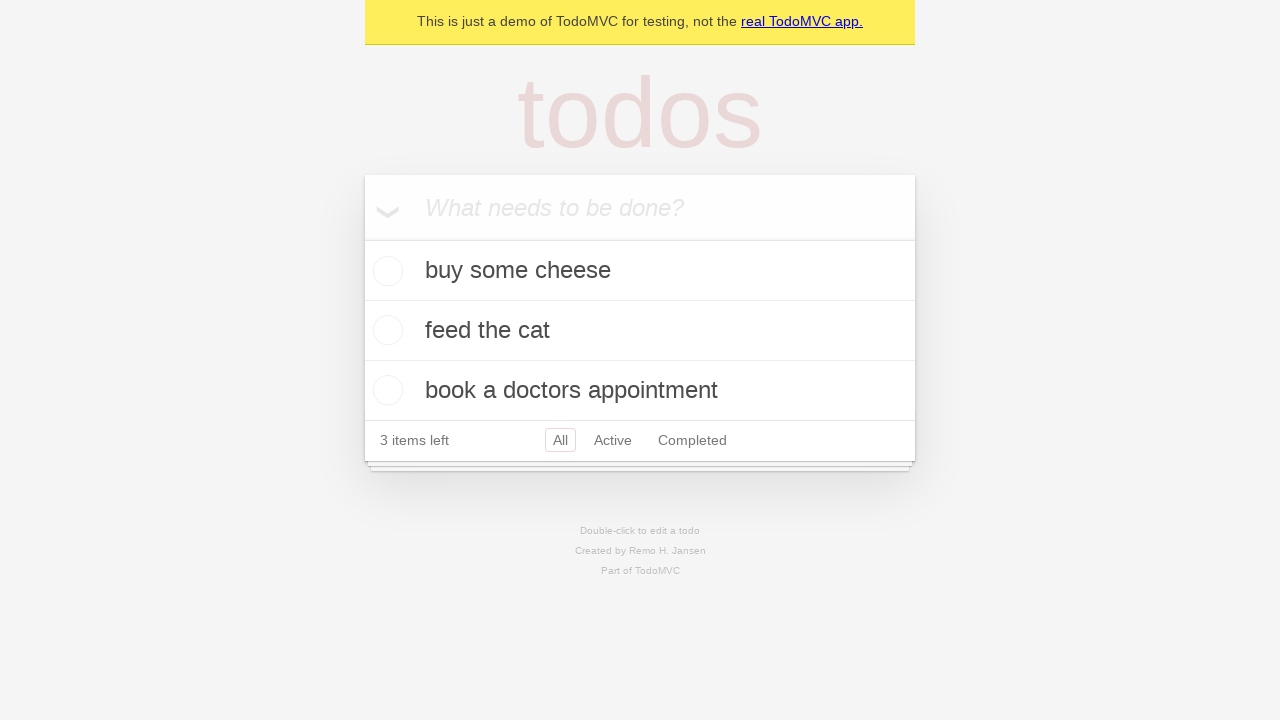

Verified that 'All' filter is selected by default
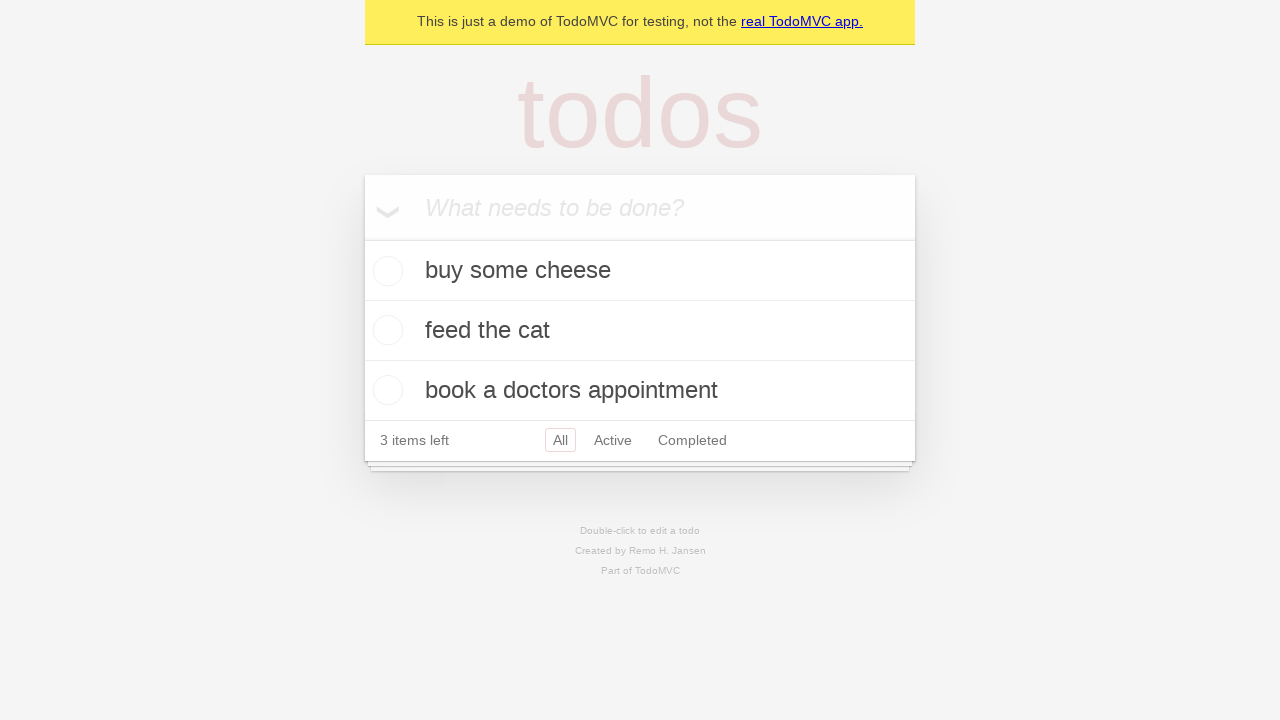

Clicked 'Active' filter link at (613, 440) on internal:role=link[name="Active"i]
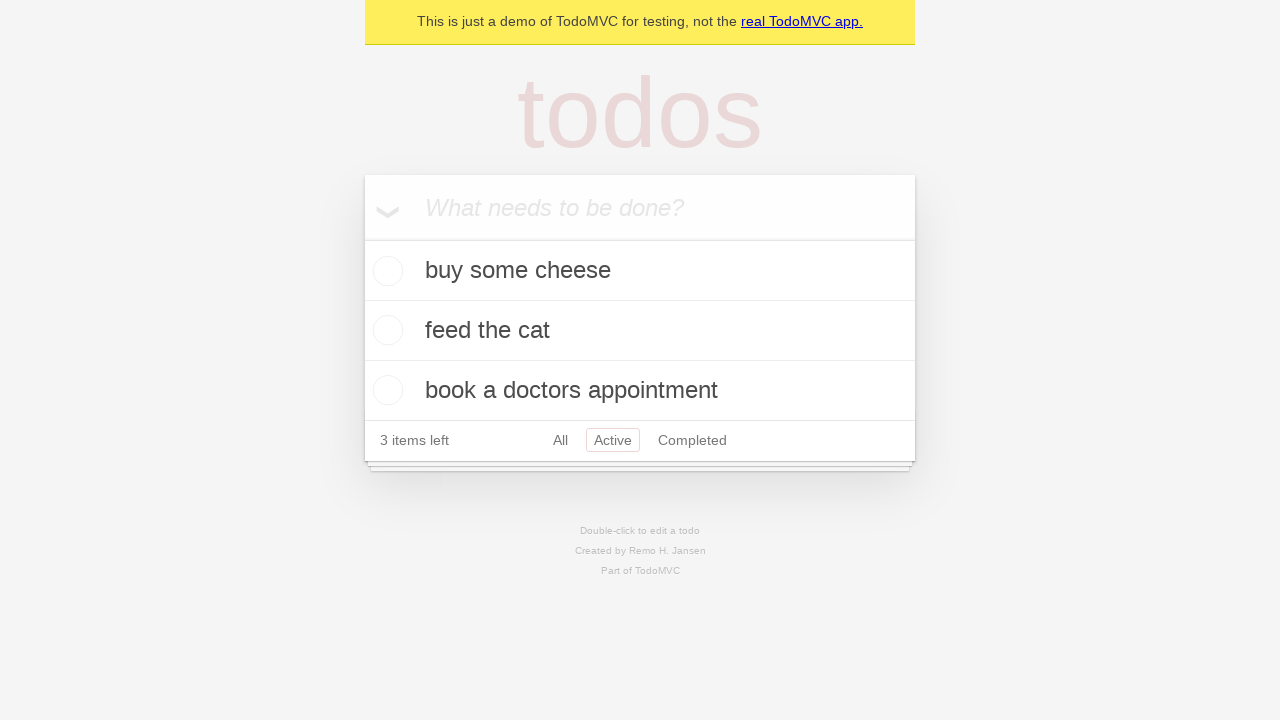

Verified that 'Active' filter is now highlighted with selected class
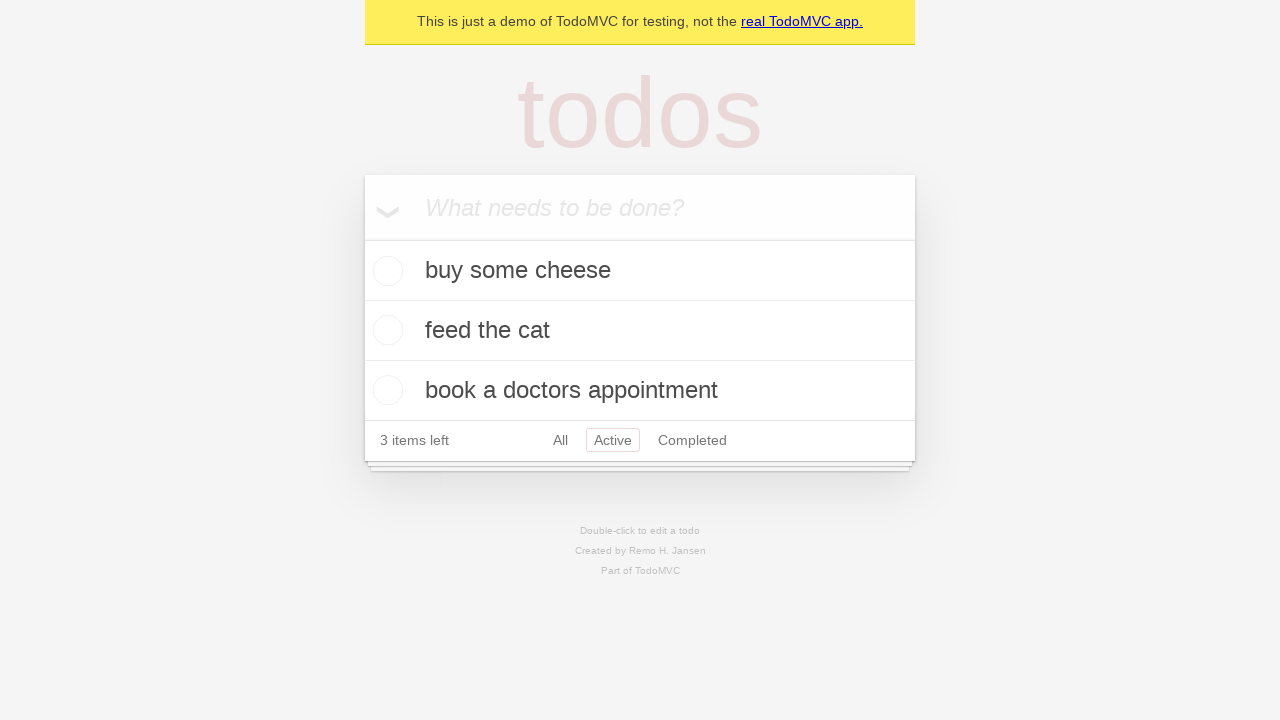

Clicked 'Completed' filter link at (692, 440) on internal:role=link[name="Completed"i]
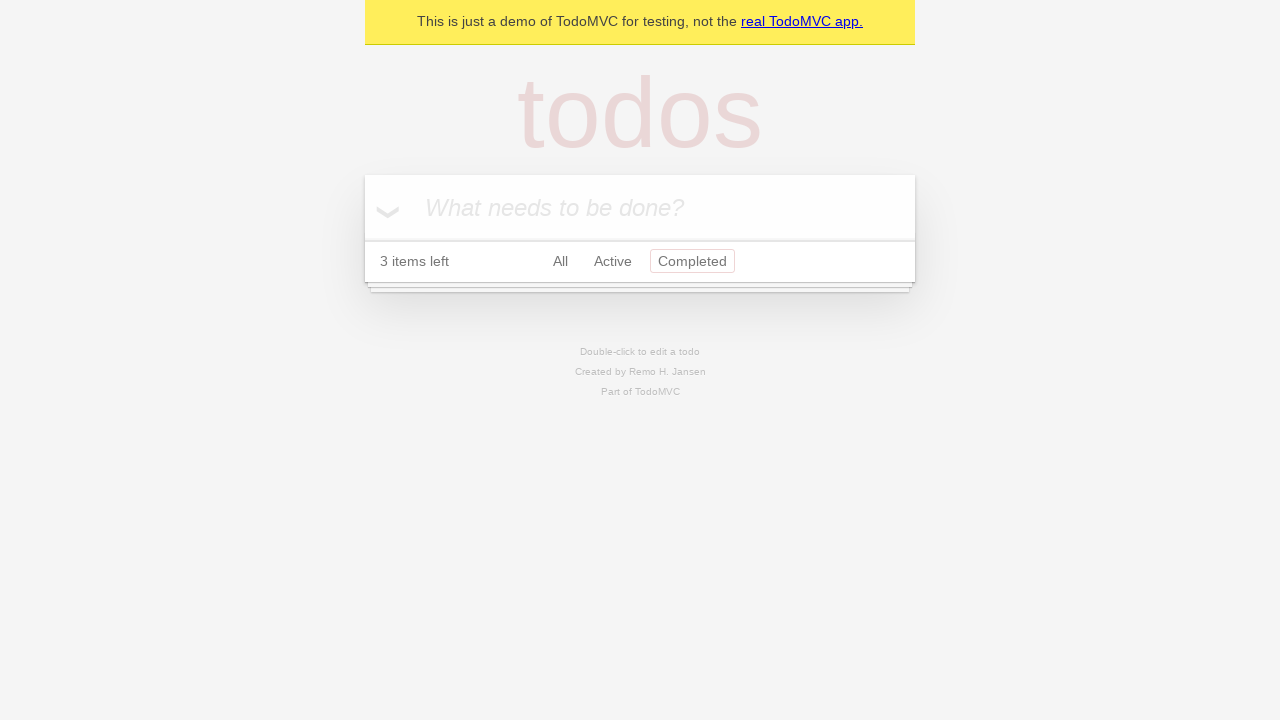

Verified that 'Completed' filter is now highlighted with selected class
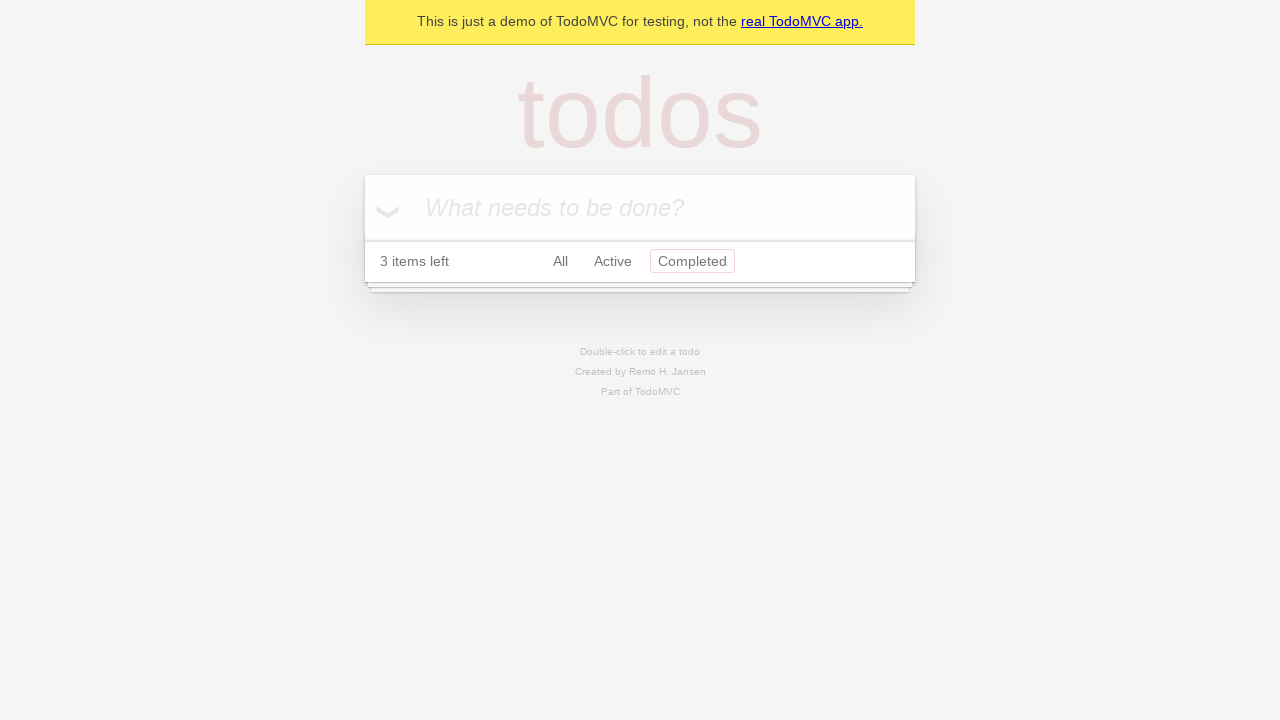

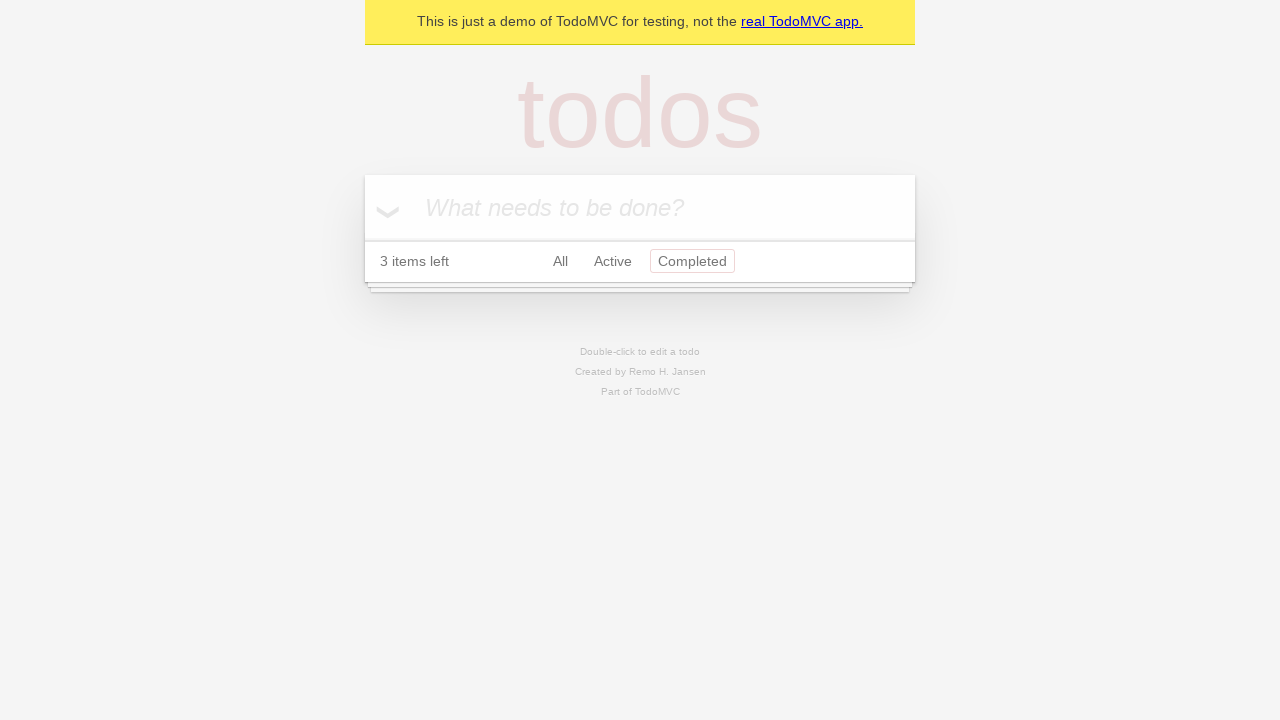